Tests number input validation by entering a value in the input field, clicking submit, and verifying the error message or alert that appears.

Starting URL: https://kristinek.github.io/site/tasks/enter_a_number

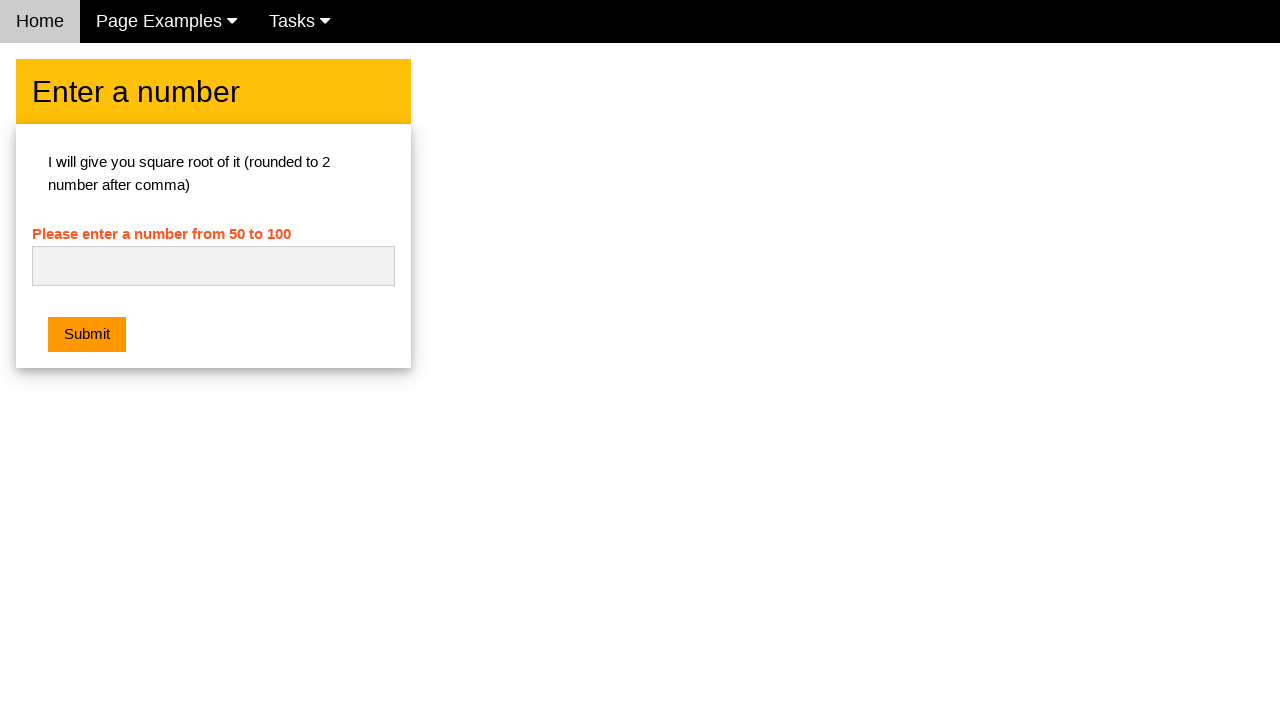

Filled number input field with invalid text 'abc' on #numb
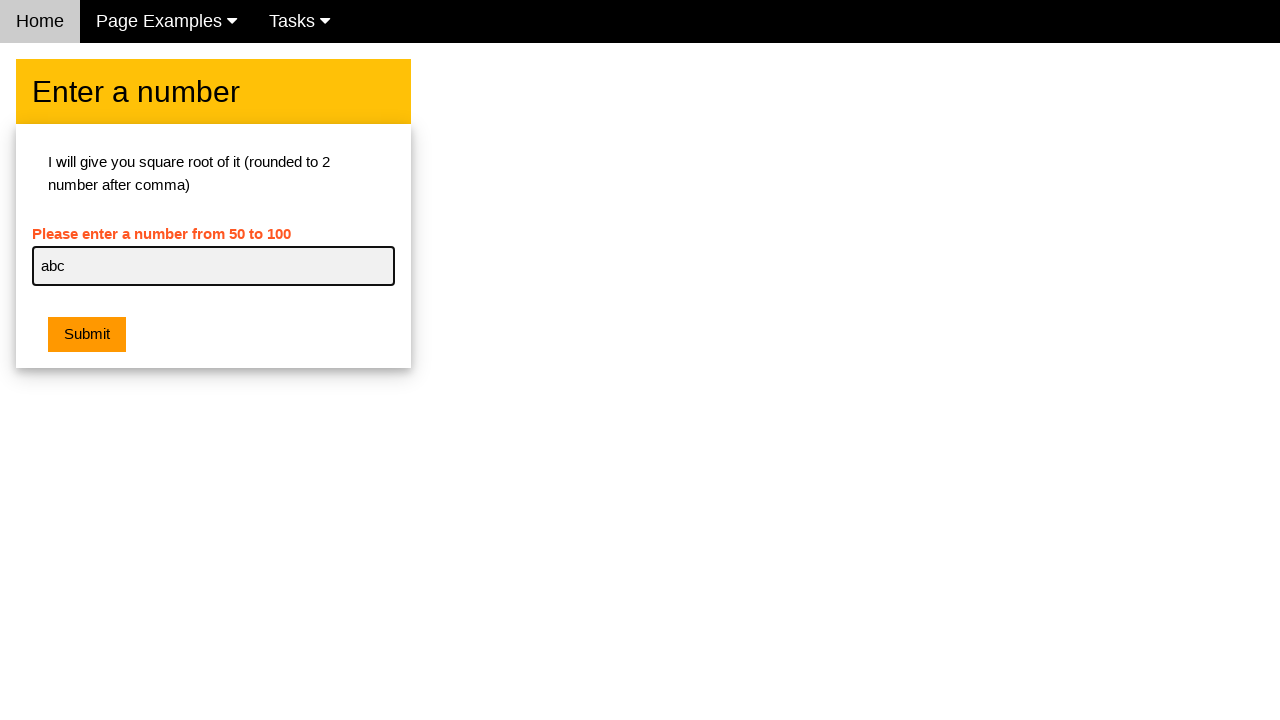

Clicked submit button at (87, 335) on .w3-orange
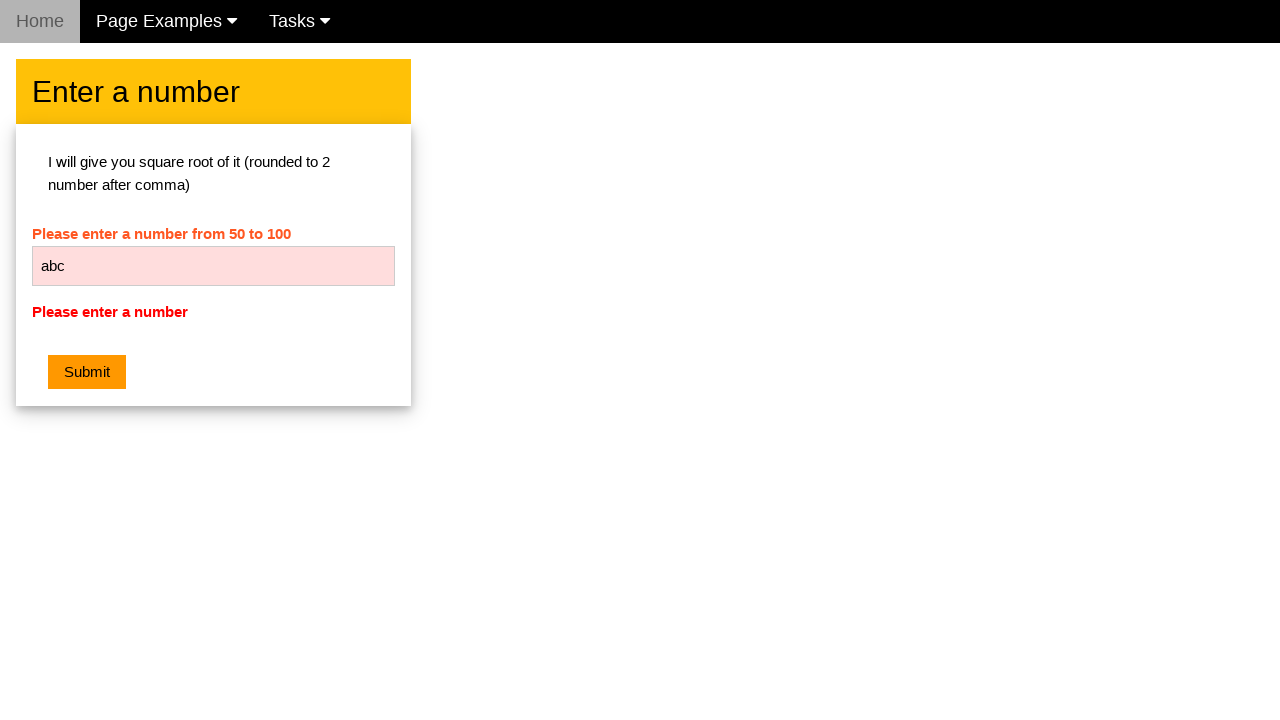

Error message appeared on page
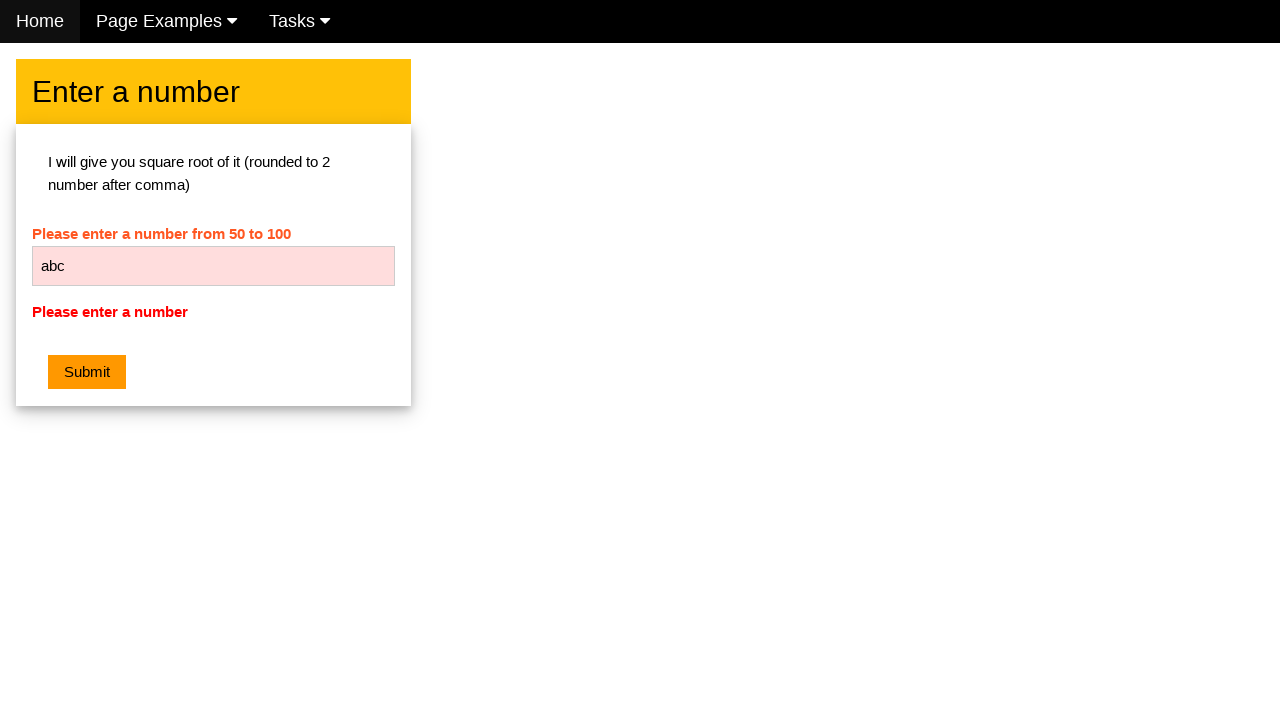

Retrieved error message text: 'Please enter a number'
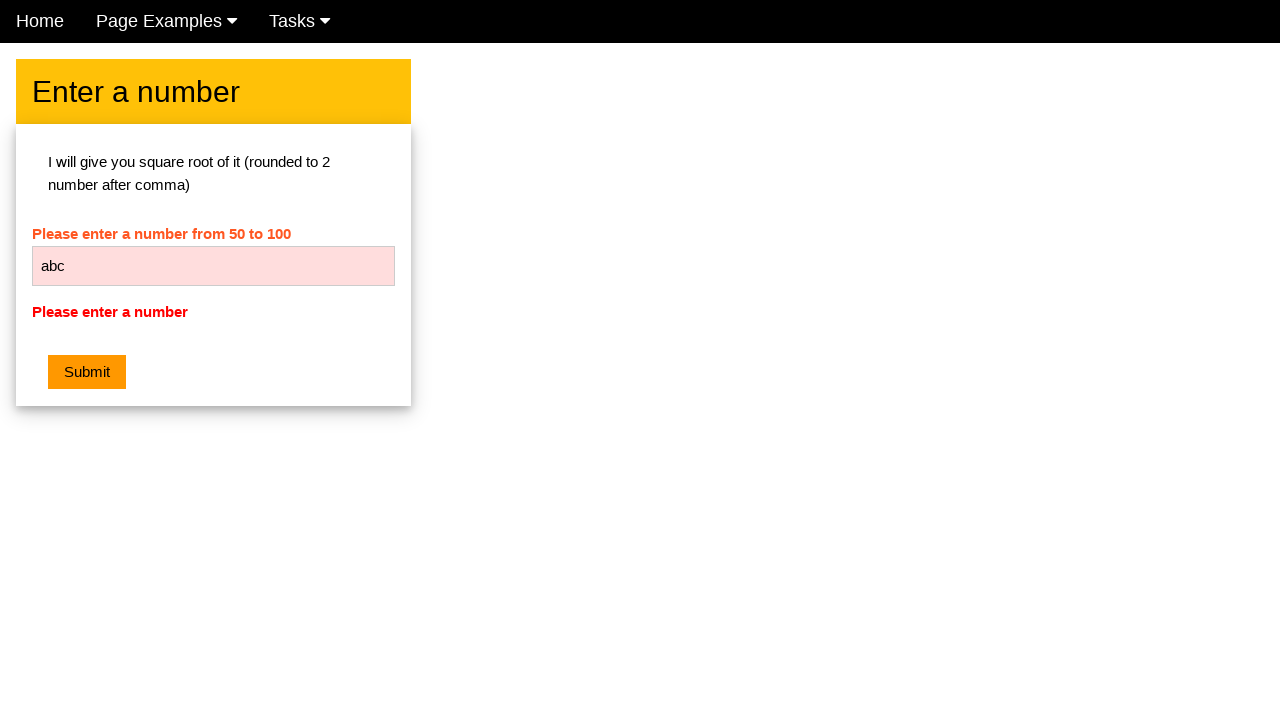

Cleared number input field on #numb
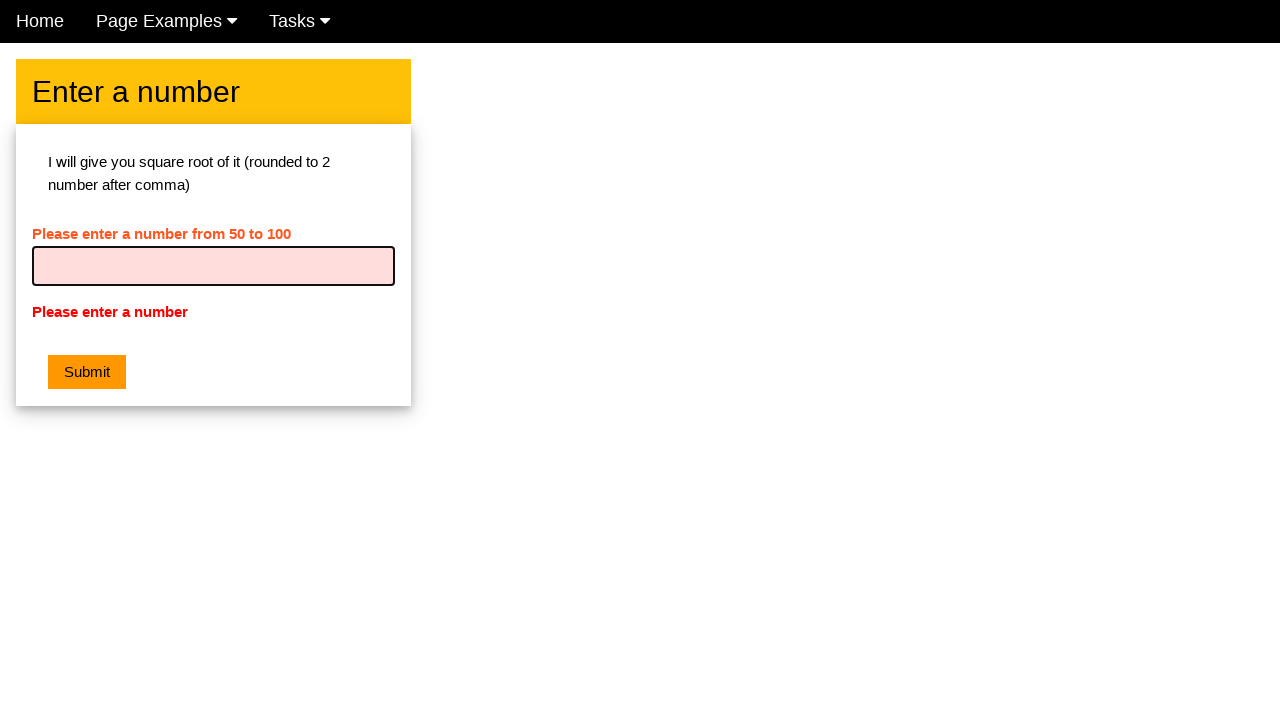

Filled number input field with valid number '50' on #numb
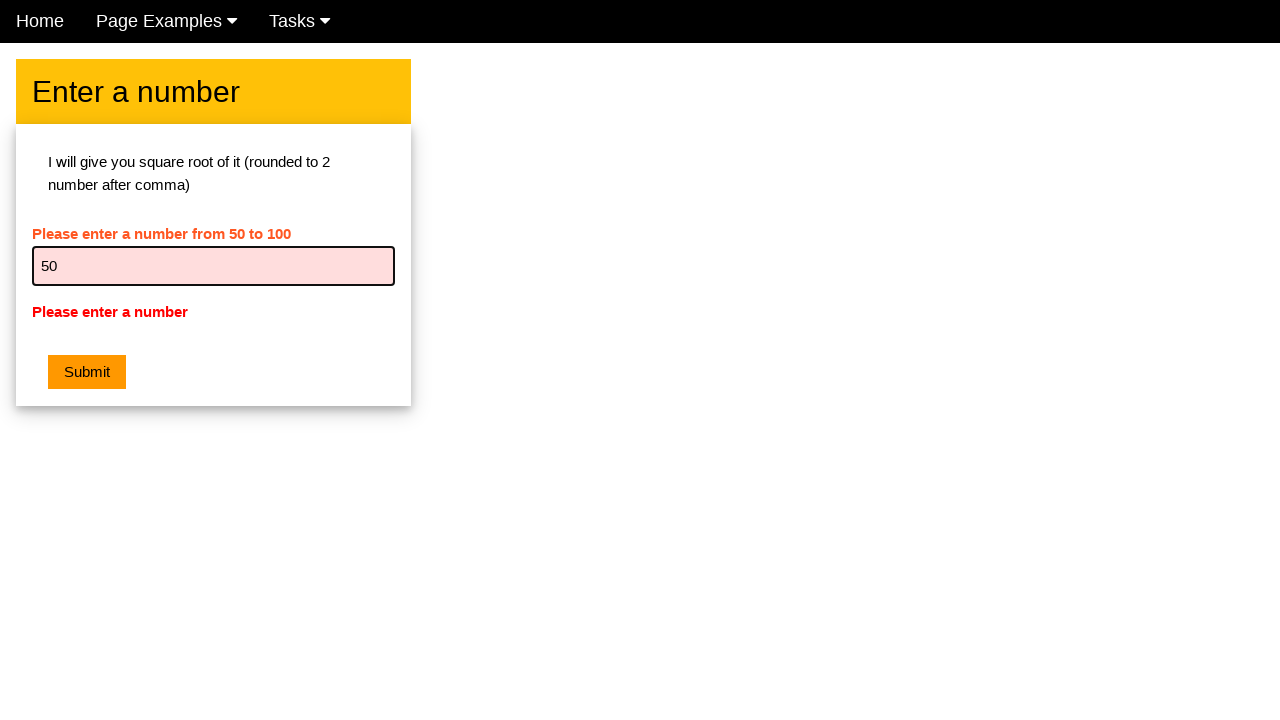

Clicked submit button with valid number at (87, 372) on .w3-orange
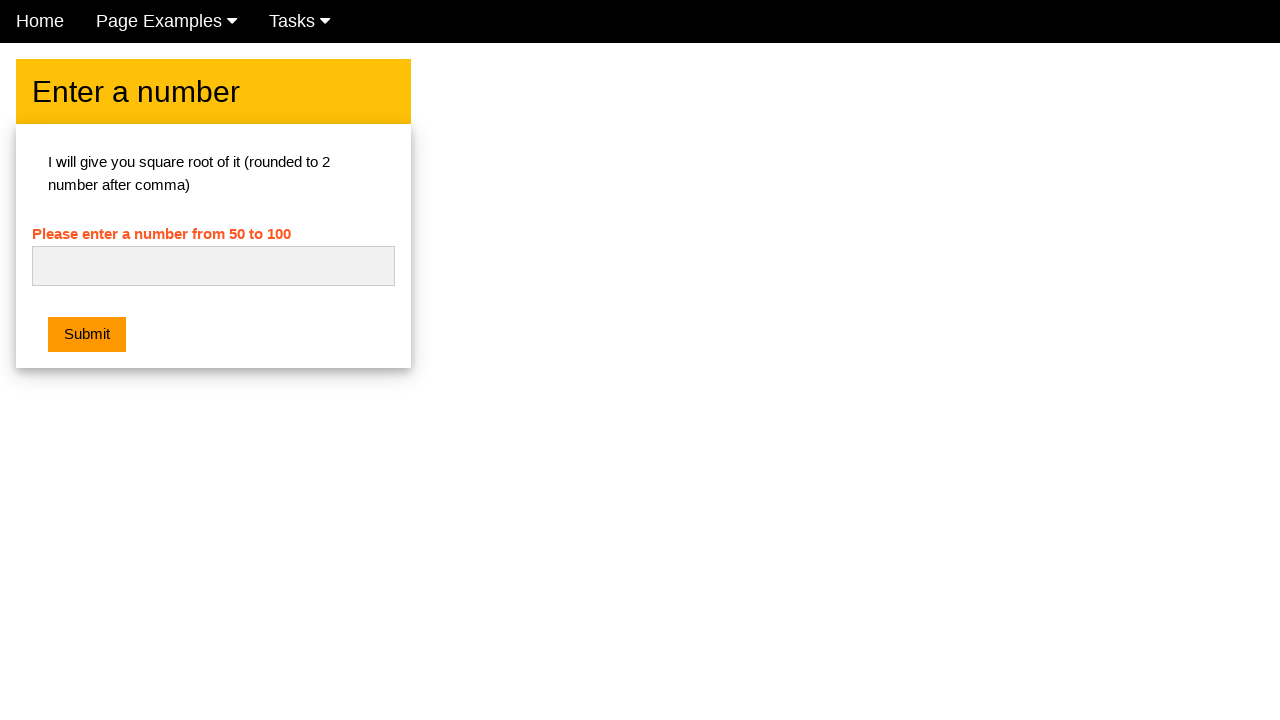

Set up dialog handler to accept alerts
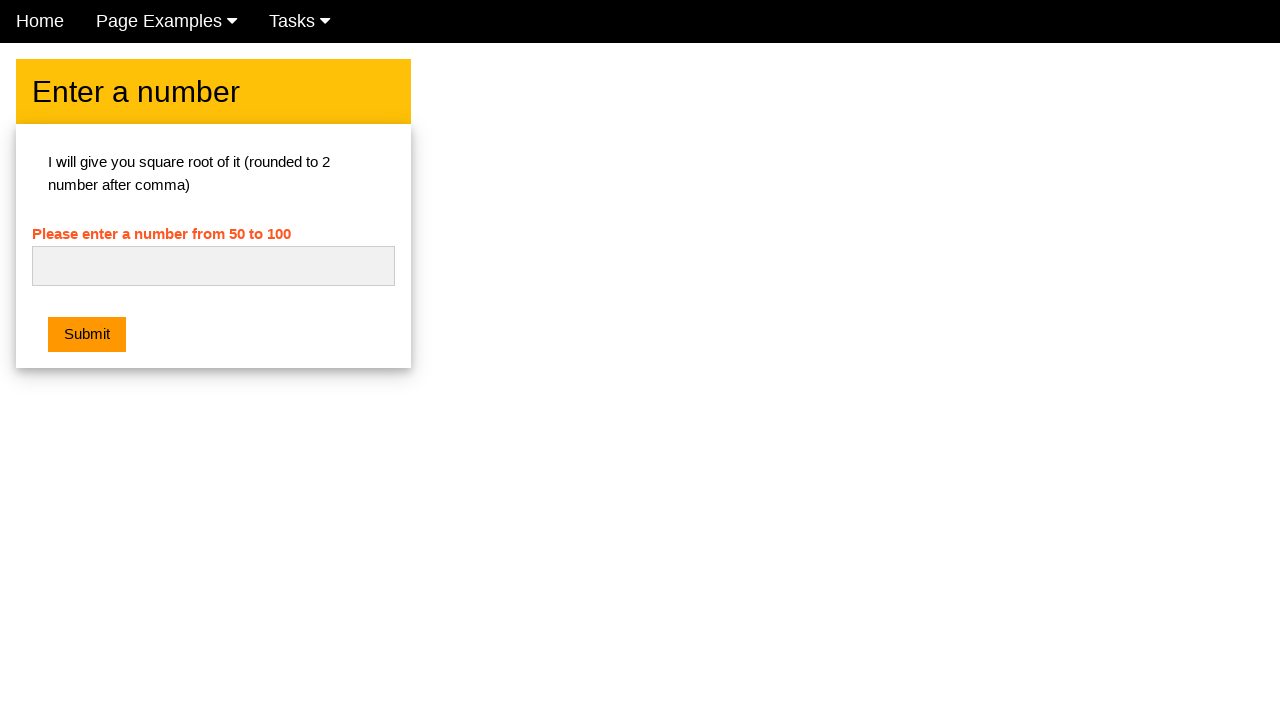

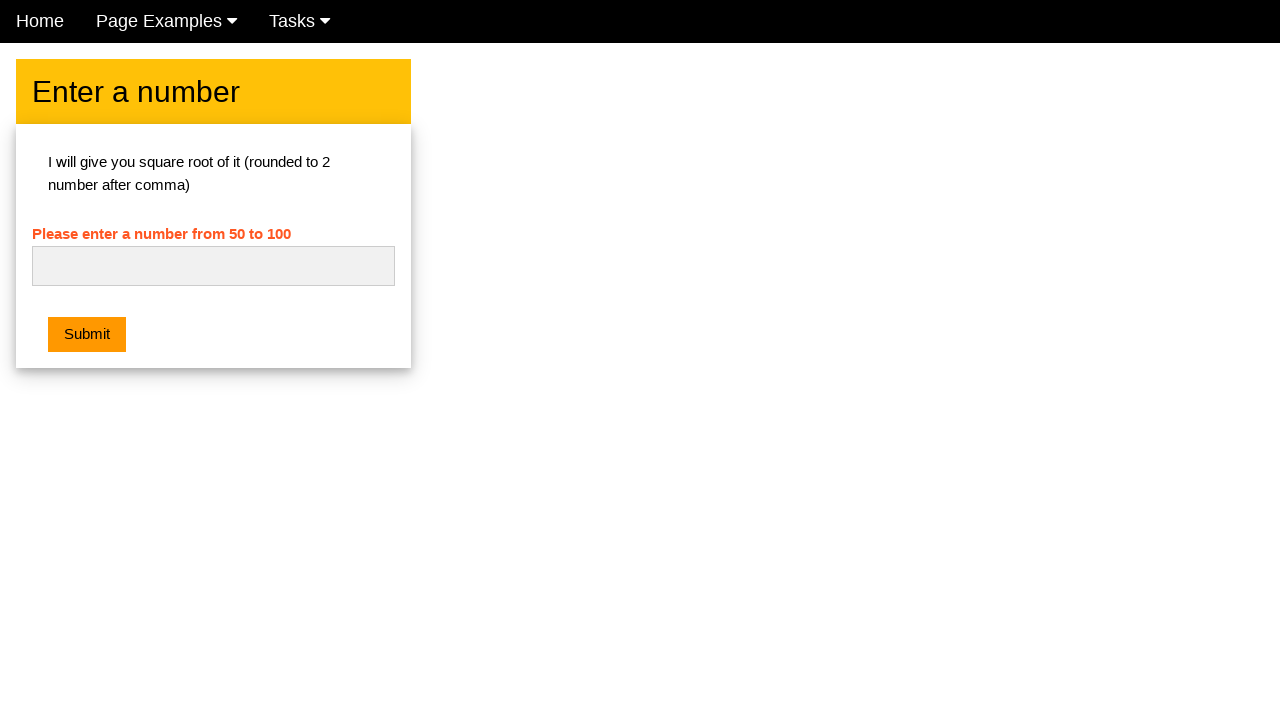